Tests JavaScript alert handling including accepting alerts, dismissing confirms, and sending text to prompts

Starting URL: https://the-internet.herokuapp.com/javascript_alerts

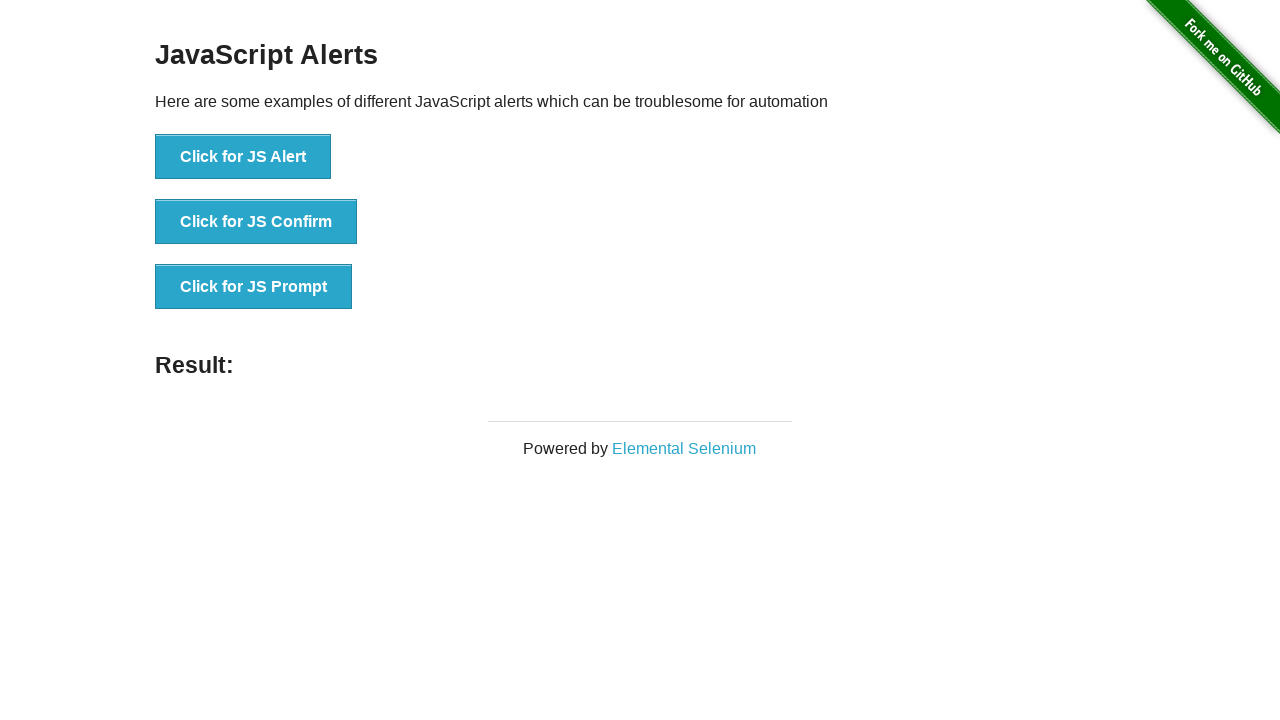

Clicked 'Click for JS Alert' button at (243, 157) on xpath=//button[text()='Click for JS Alert']
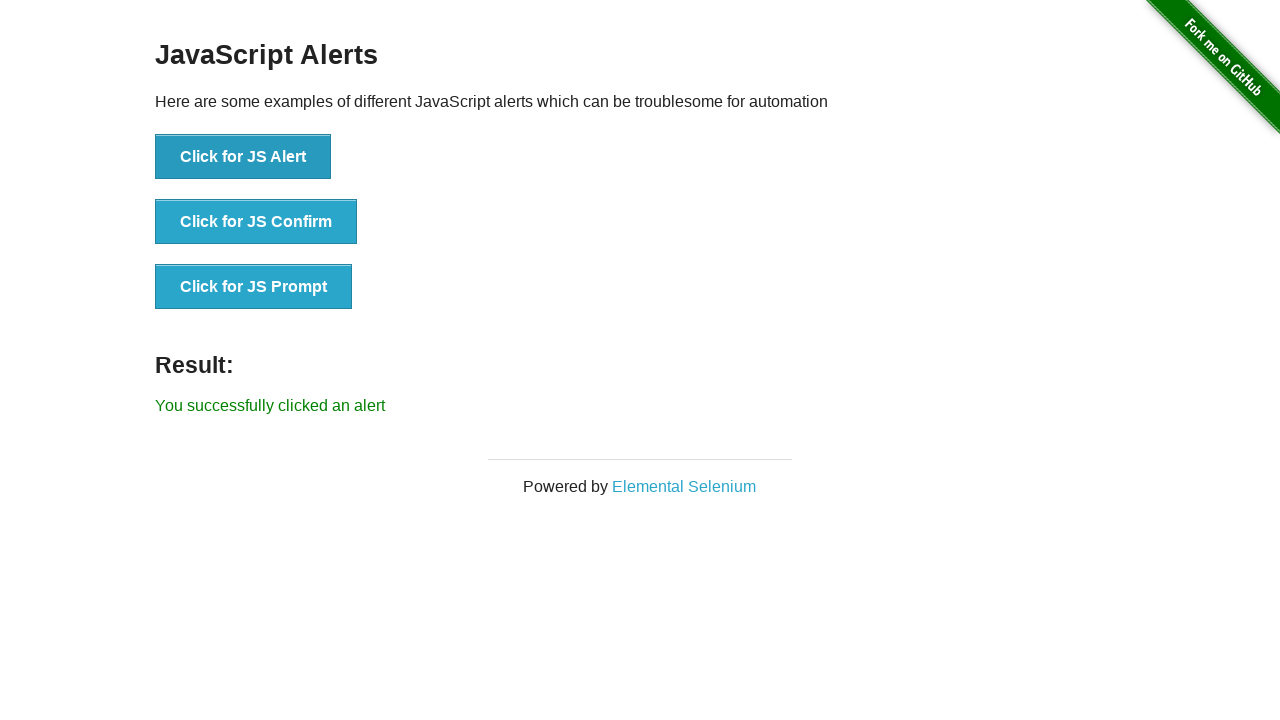

Set up dialog handler to accept alert
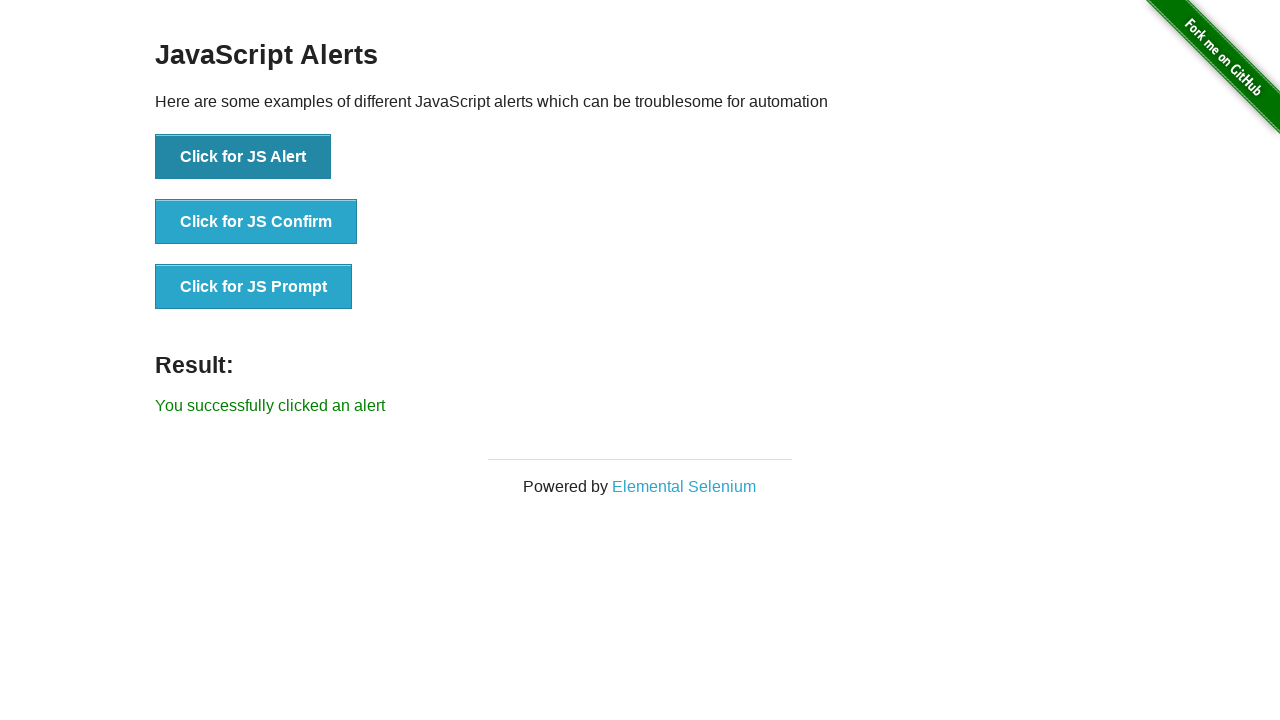

Waited for alert to be processed
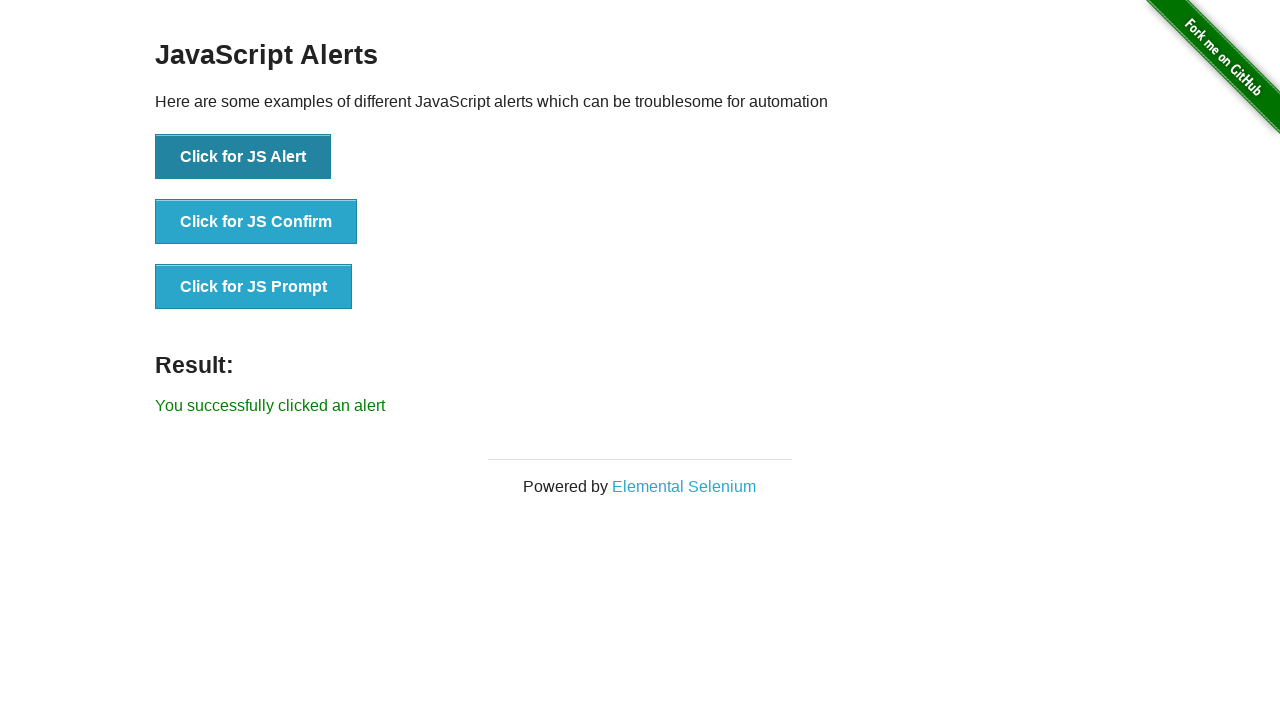

Clicked 'Click for JS Confirm' button at (256, 222) on xpath=//button[text()='Click for JS Confirm']
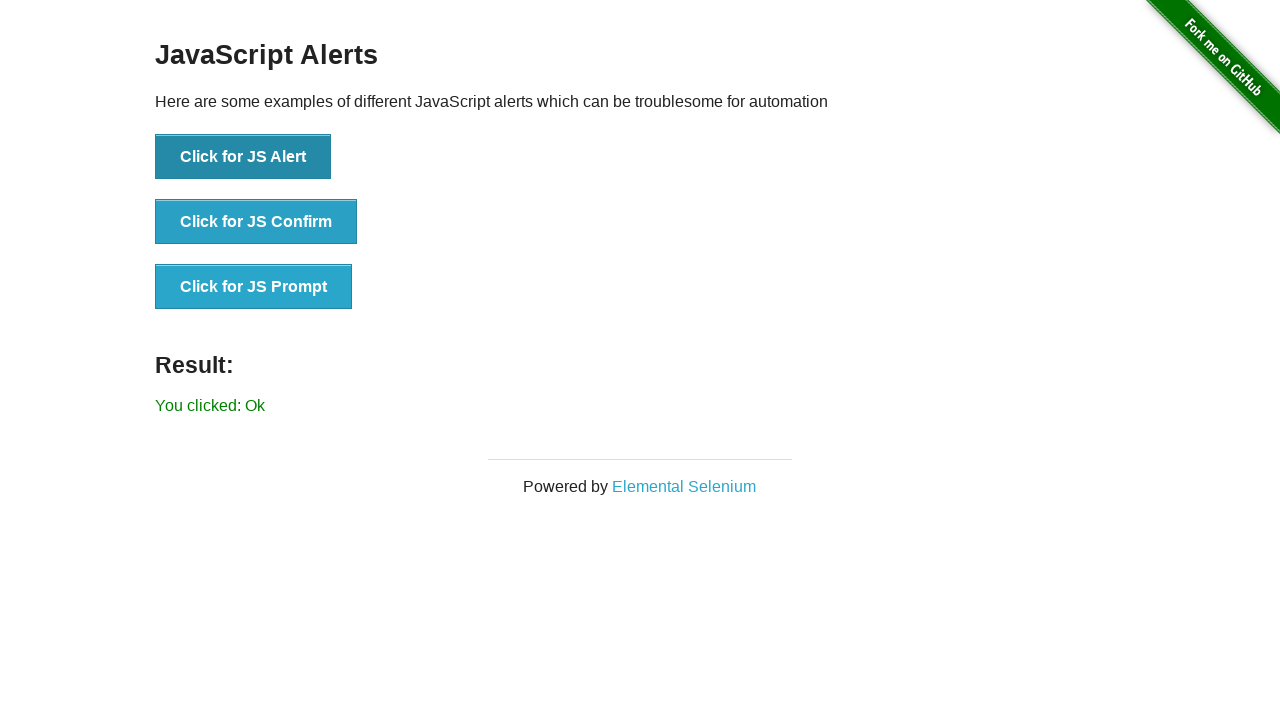

Set up dialog handler to dismiss confirm
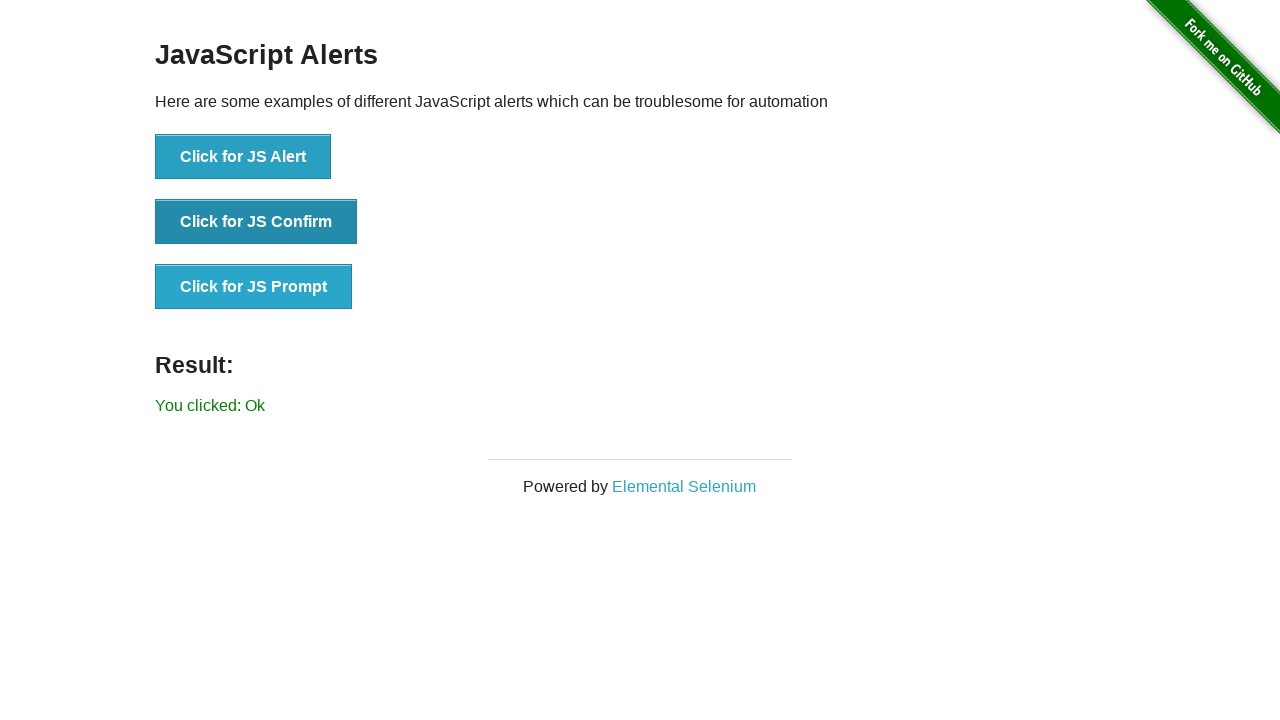

Waited for confirm to be processed
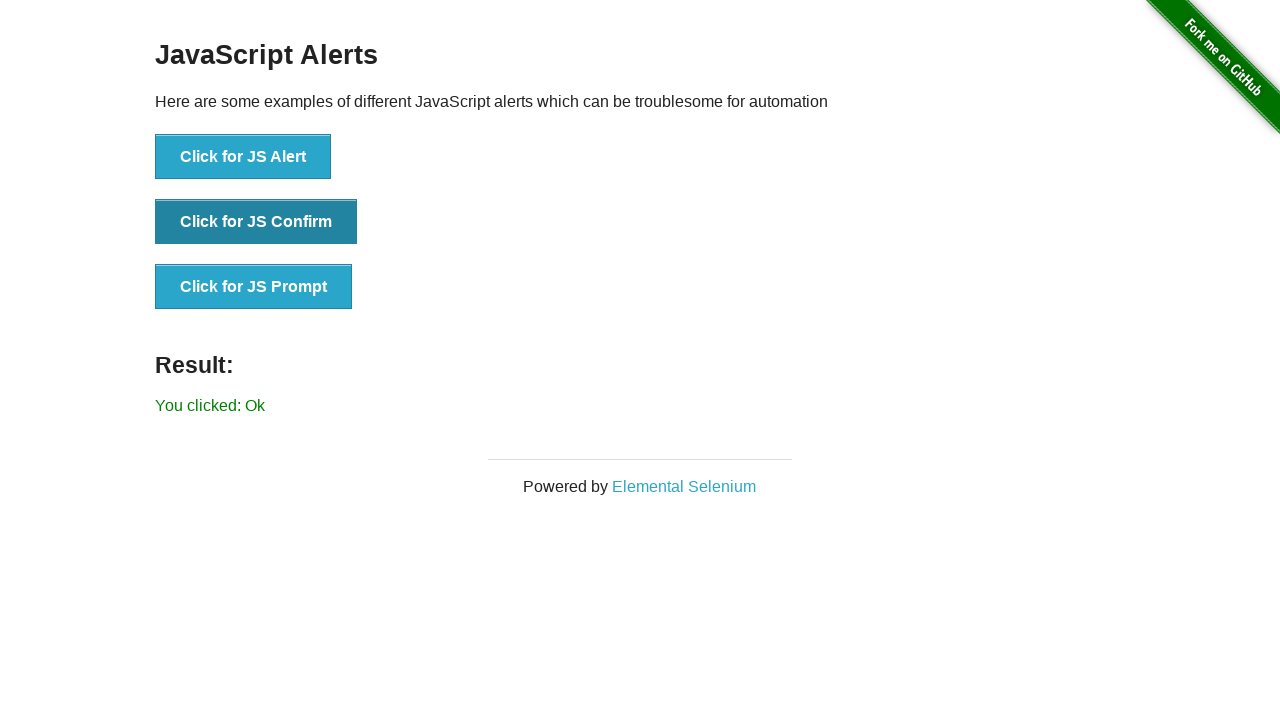

Clicked 'Click for JS Prompt' button at (254, 287) on xpath=//button[text()='Click for JS Prompt']
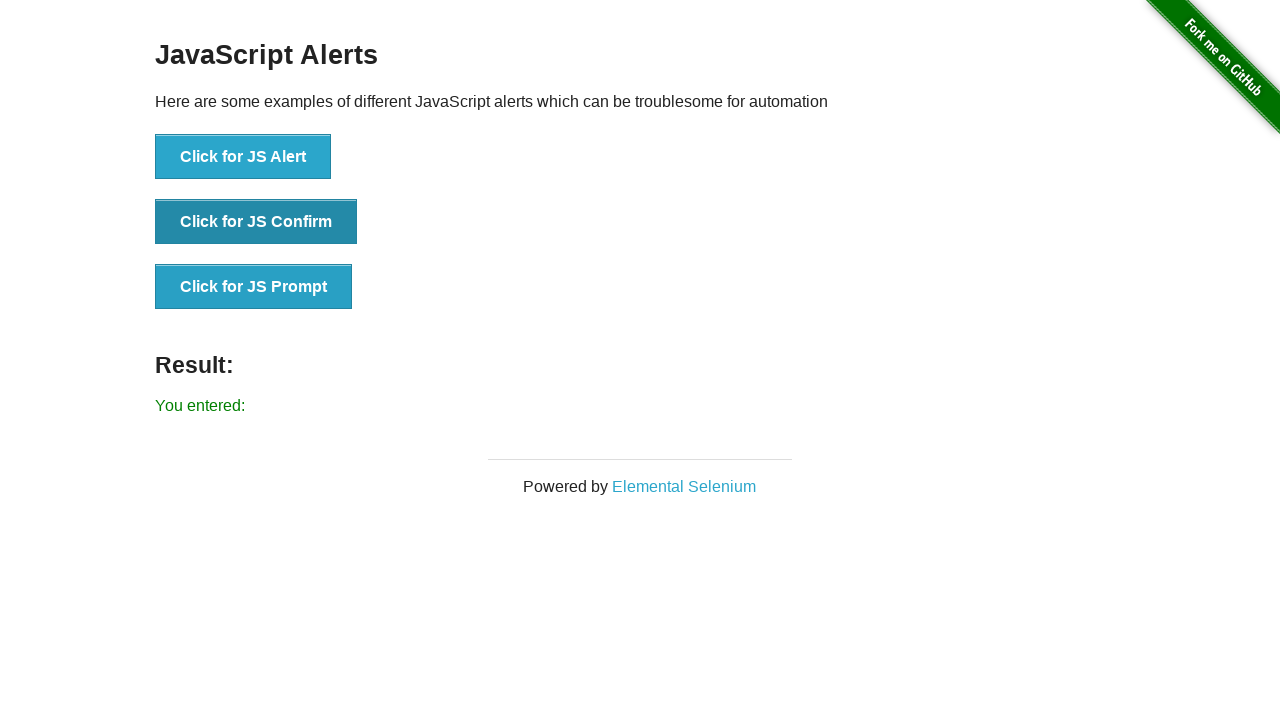

Set up dialog handler to accept prompt with text 'Krafttech Batch was here'
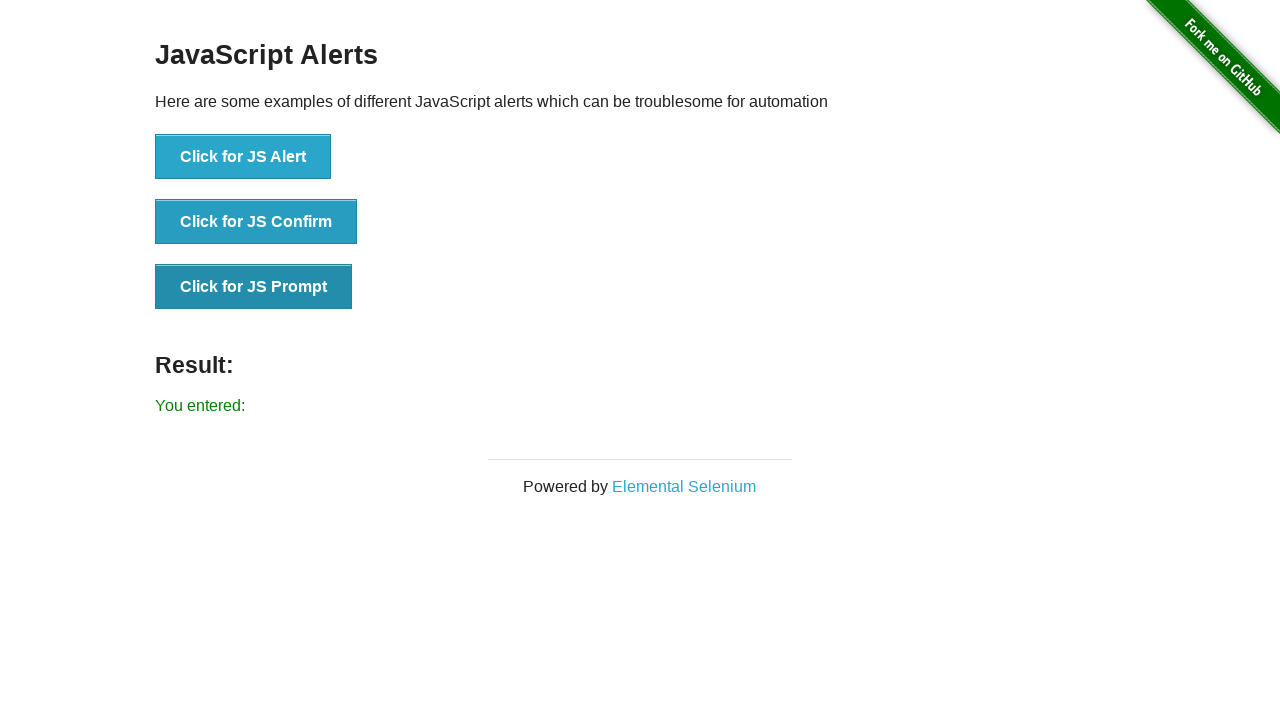

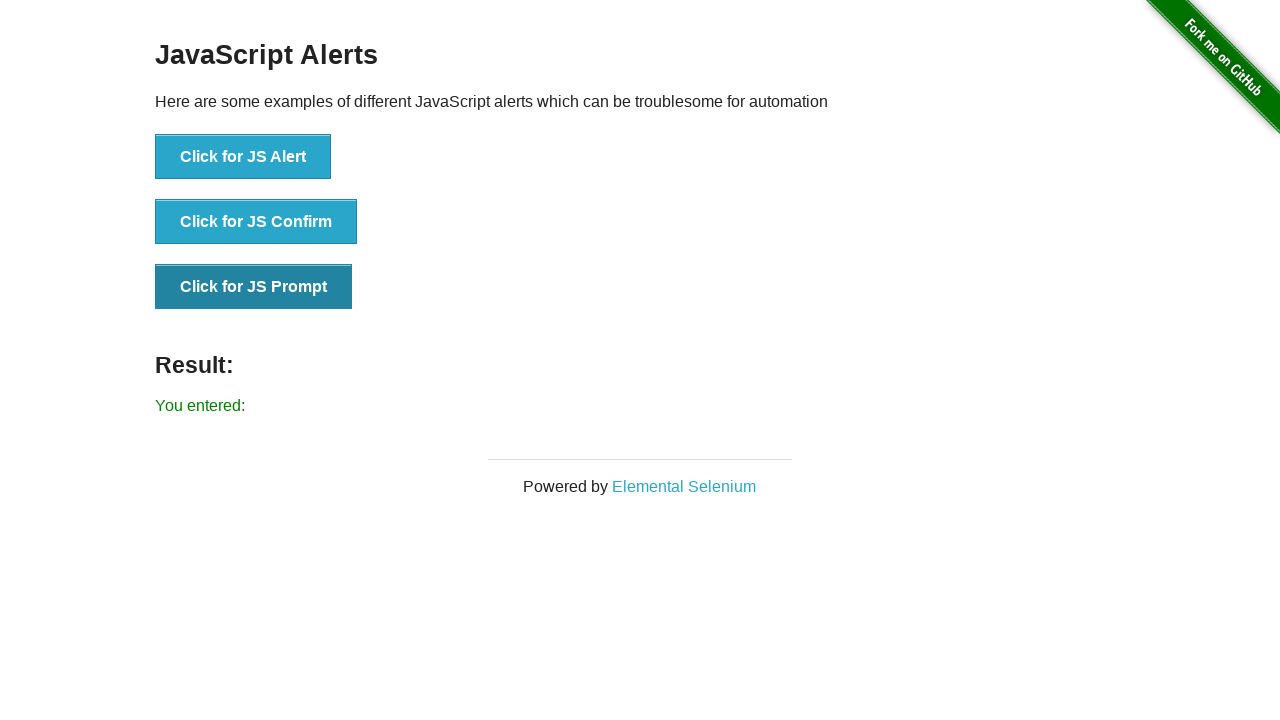